Tests typing with Shift key to create camel case text with capital letters

Starting URL: https://www.w3schools.com/html/html_forms.asp

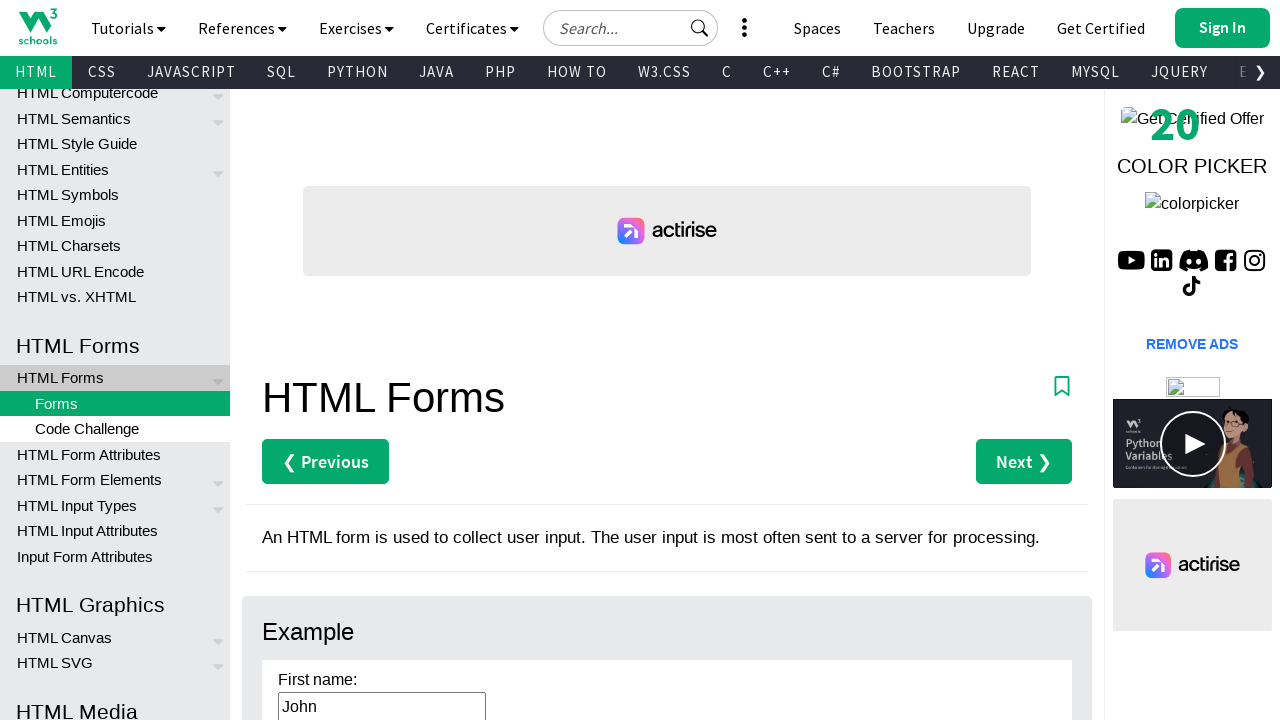

Located and cleared the first name field on #fname
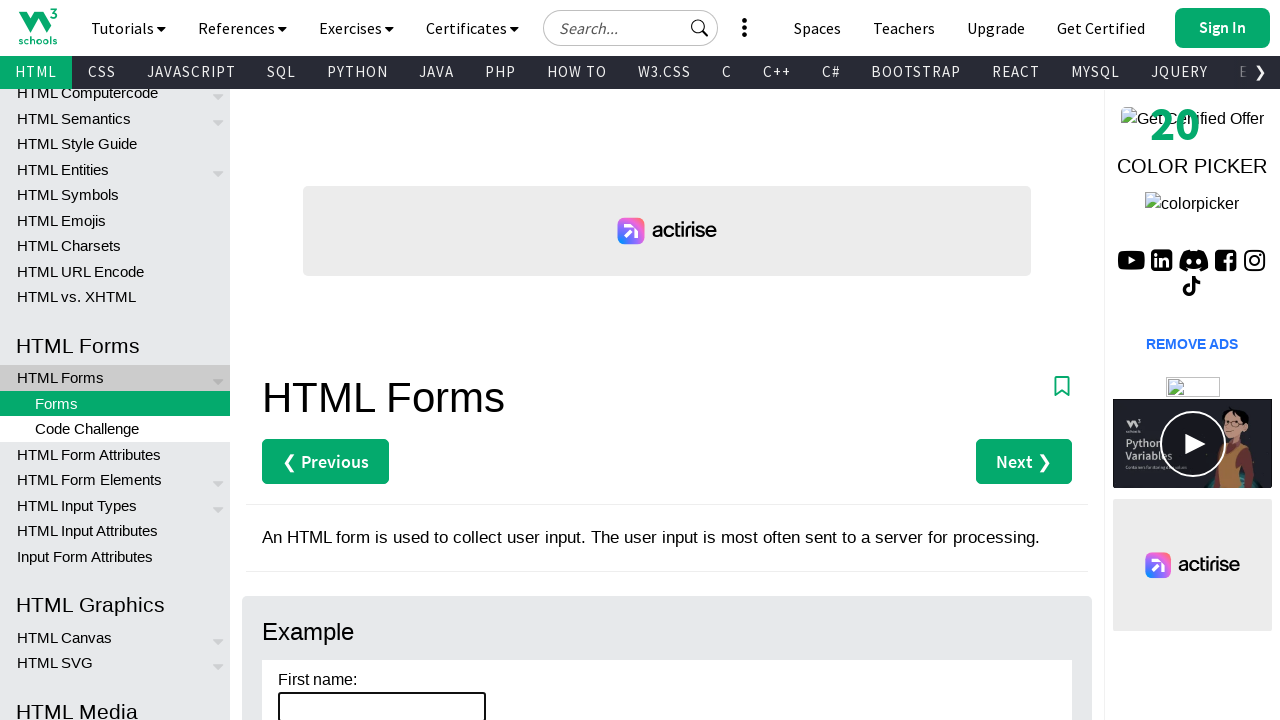

Clicked on first name field to focus it at (382, 705) on #fname
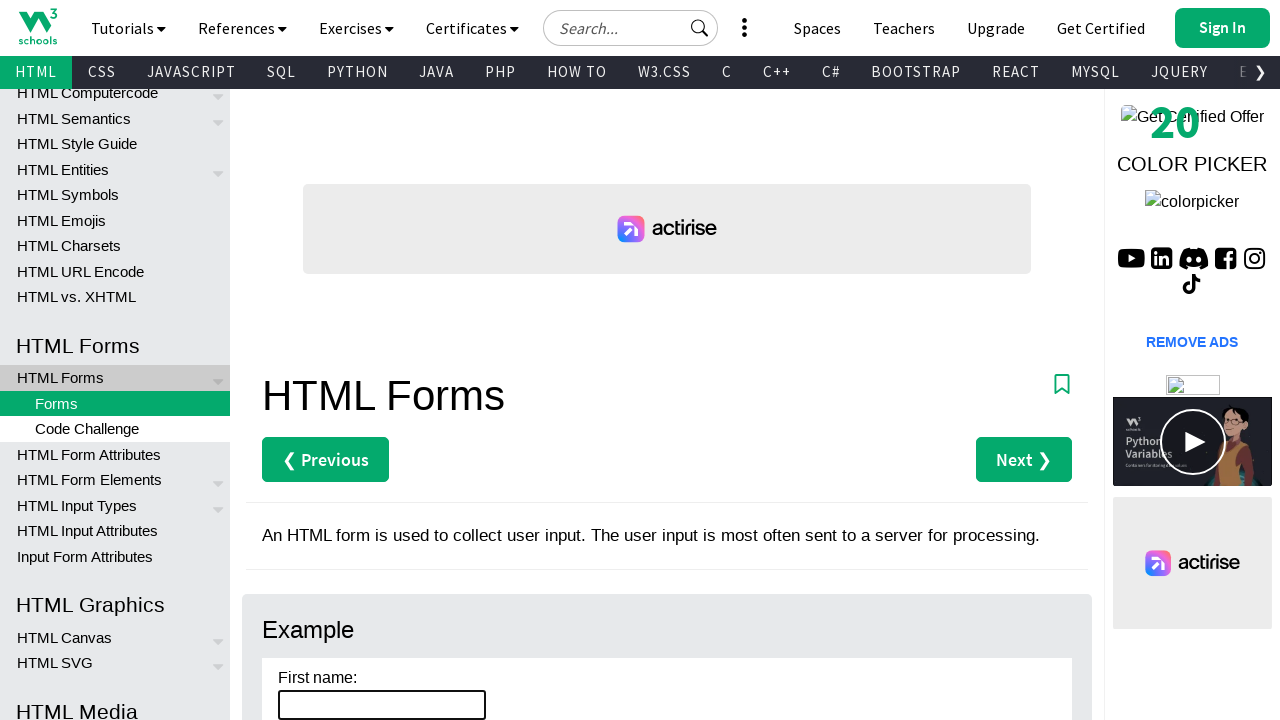

Typed 'Pradeep Kumar Jakhar' with camel case formatting using keyboard
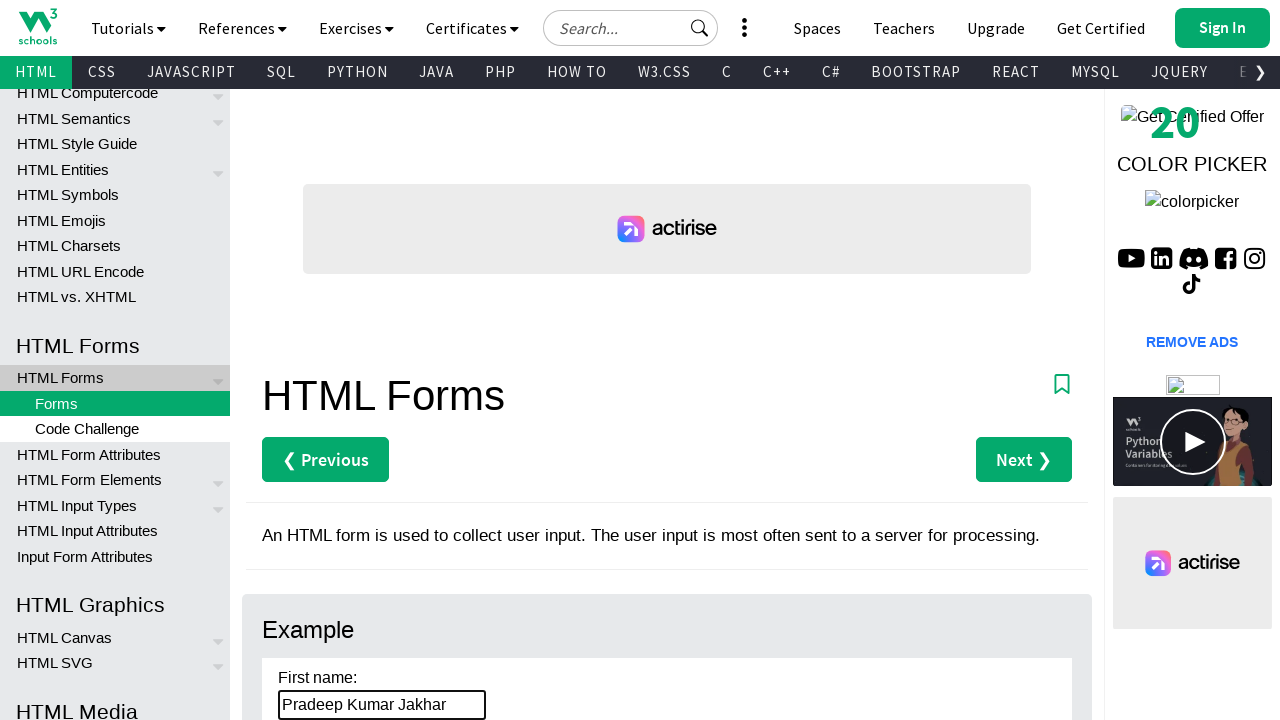

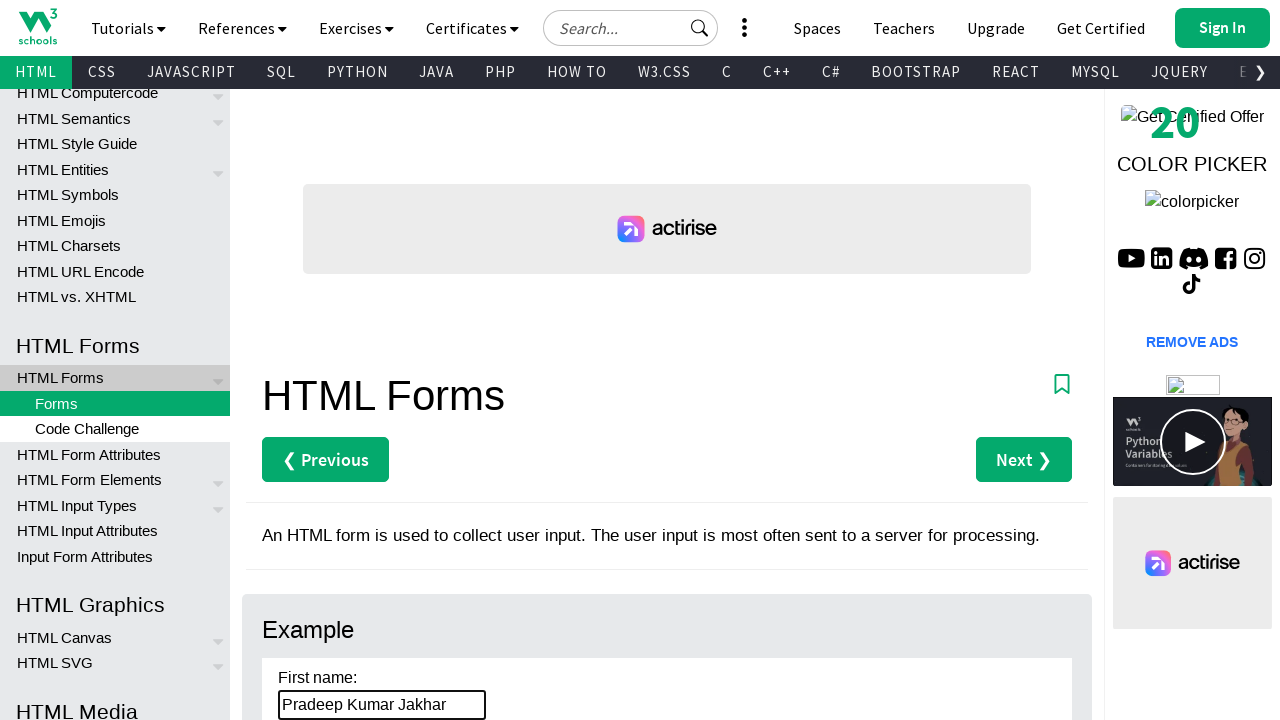